Tests that selecting 'Vegetables' category filters items and updates the URL with the correct category parameter

Starting URL: https://agular-test-shop-cb70d.firebaseapp.com/

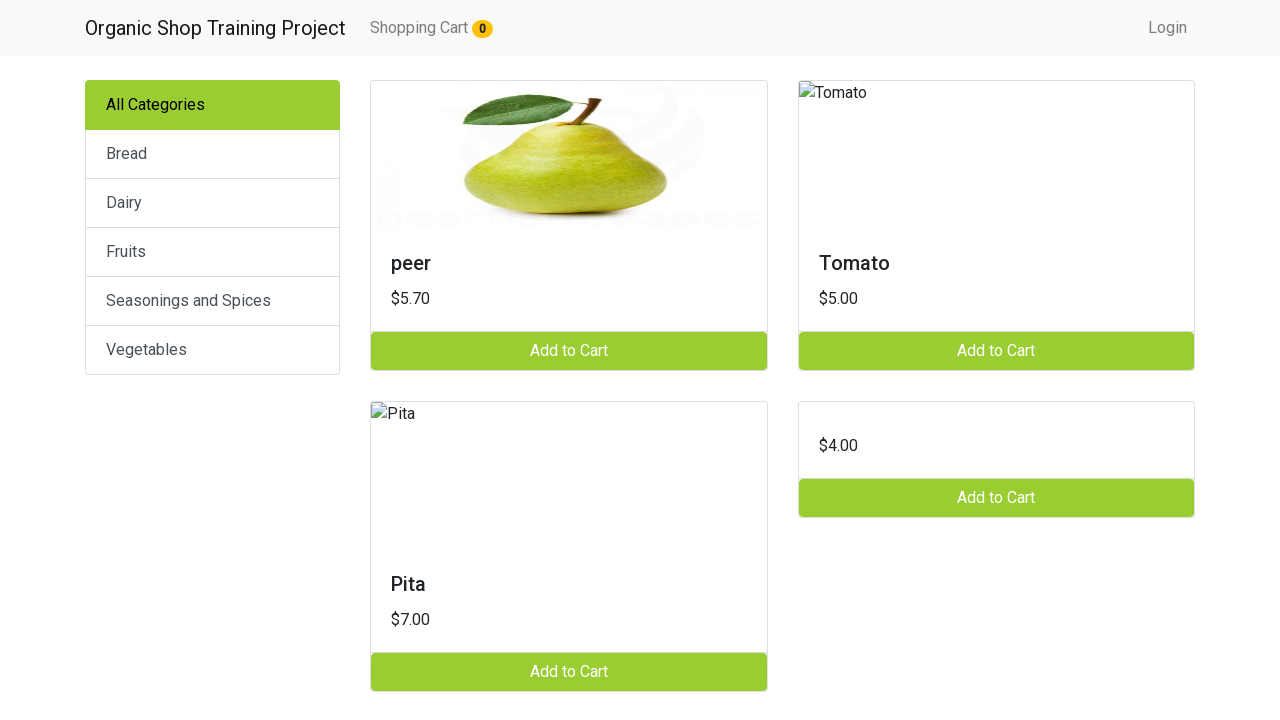

Clicked on the Vegetables category link at (212, 350) on text=Vegetables
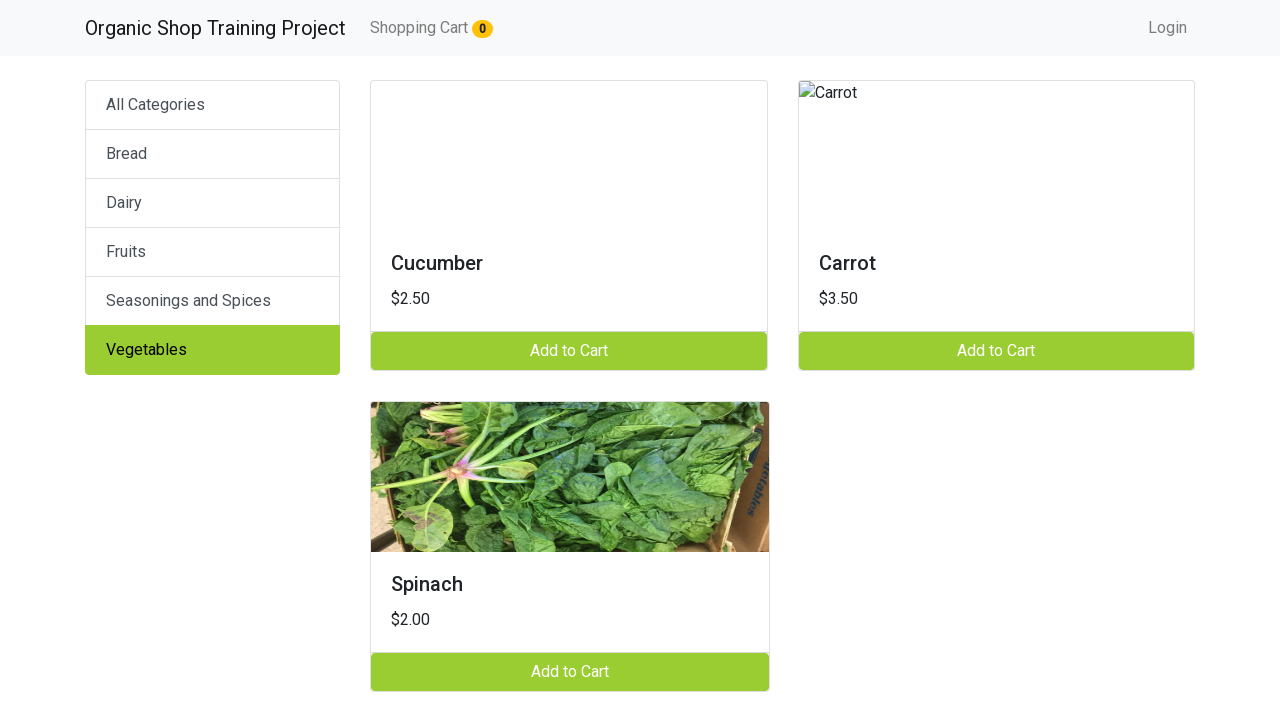

Verified URL updated with category=vegetables parameter
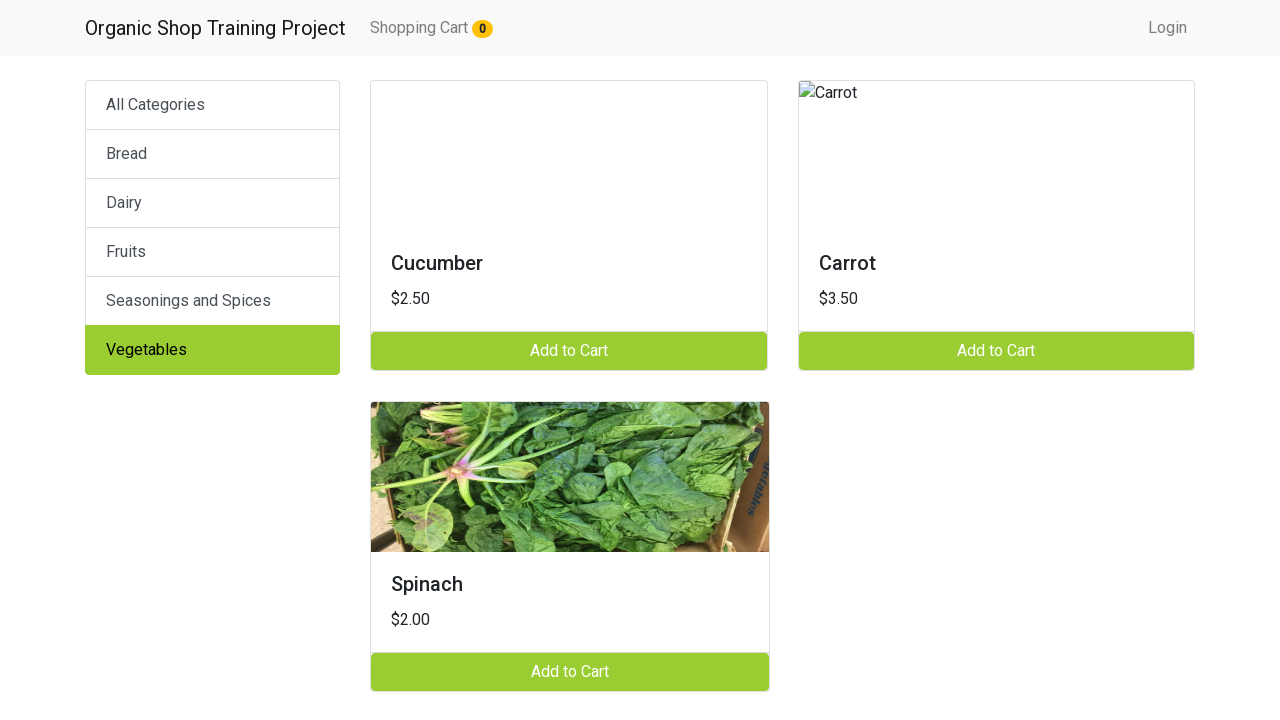

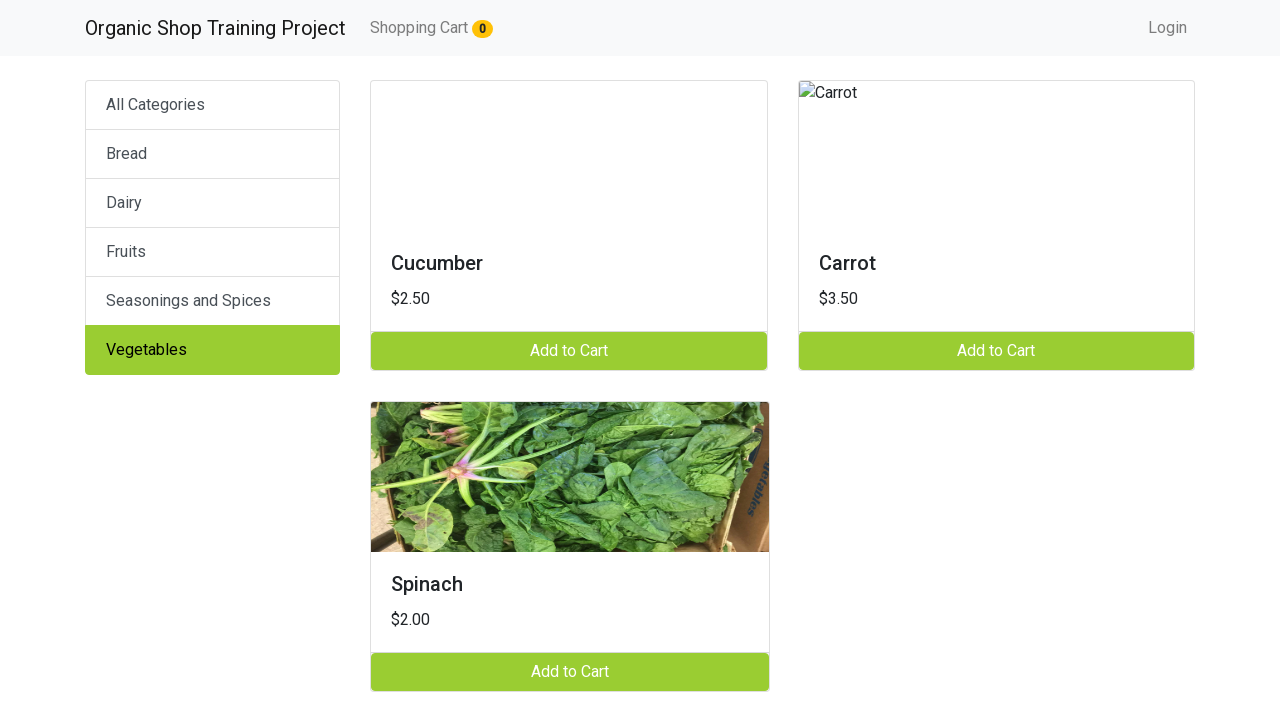